Checks the status of a university course by selecting a term, entering a course number, searching, and verifying the course status and title are displayed.

Starting URL: https://bxeregprod.oit.nd.edu/StudentRegistration/ssb/term/termSelection?mode=search

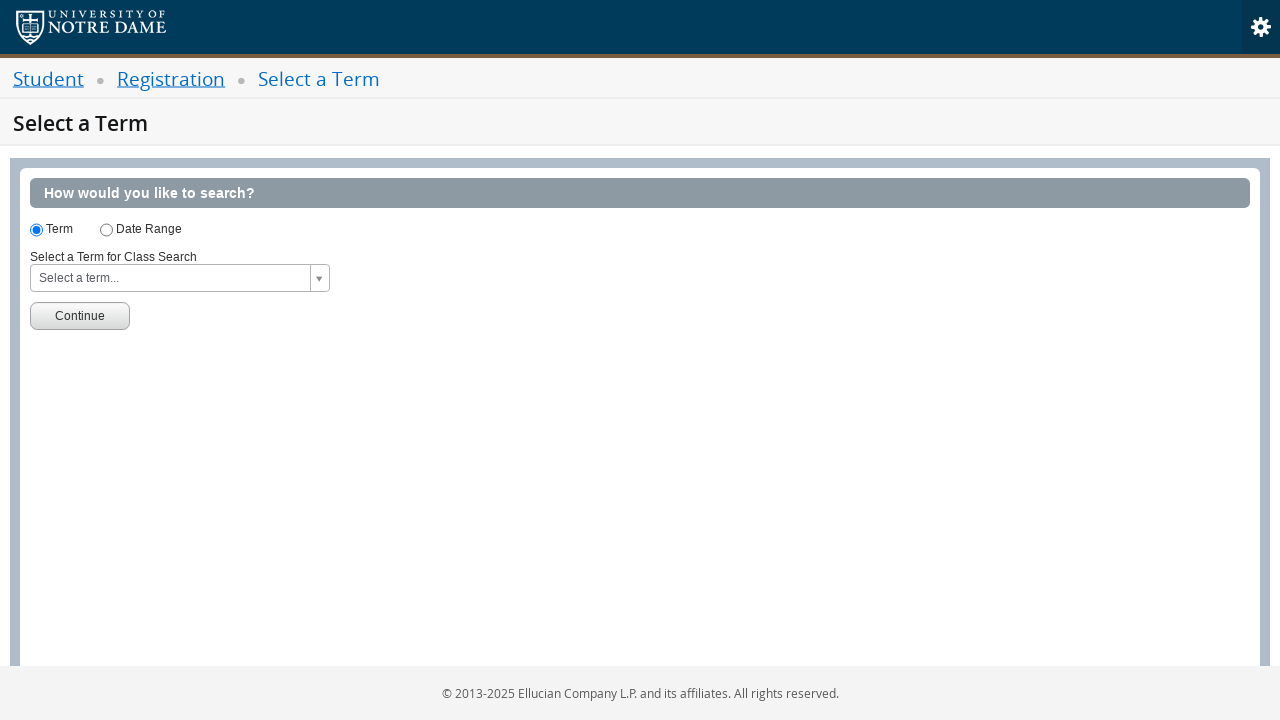

Clicked on term selector dropdown at (180, 278) on #s2id_txt_term
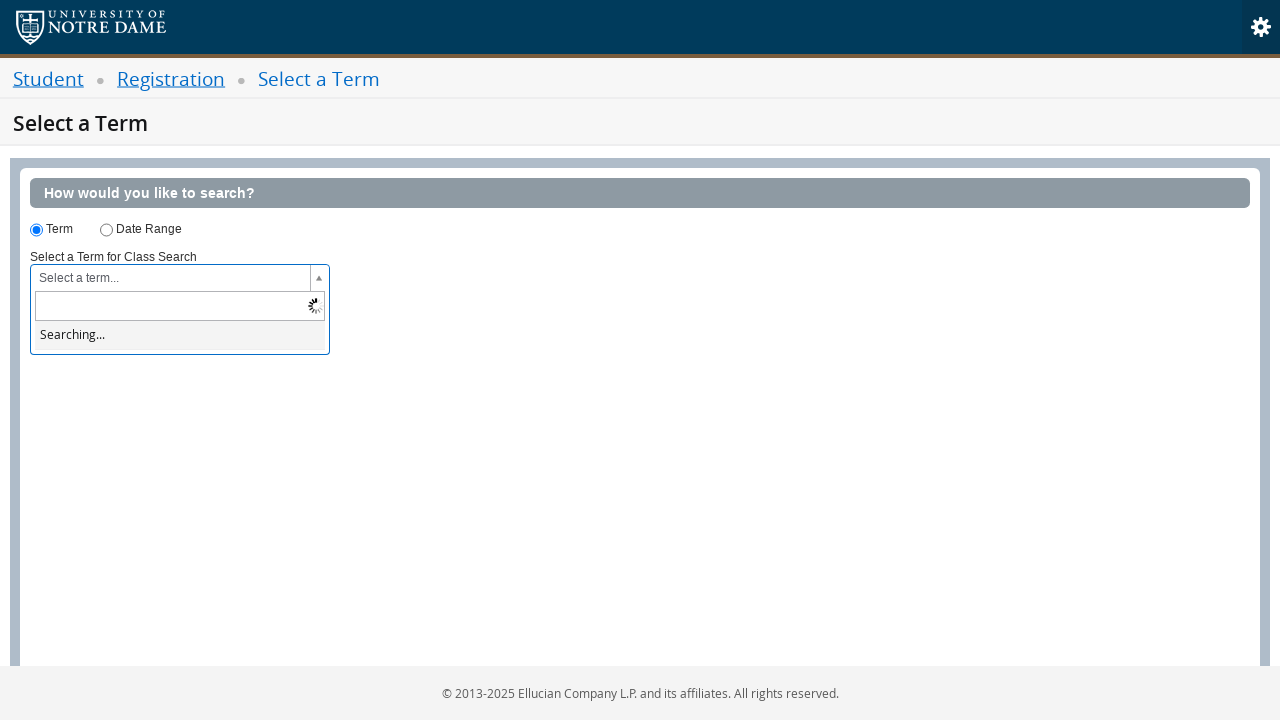

Term search input became visible
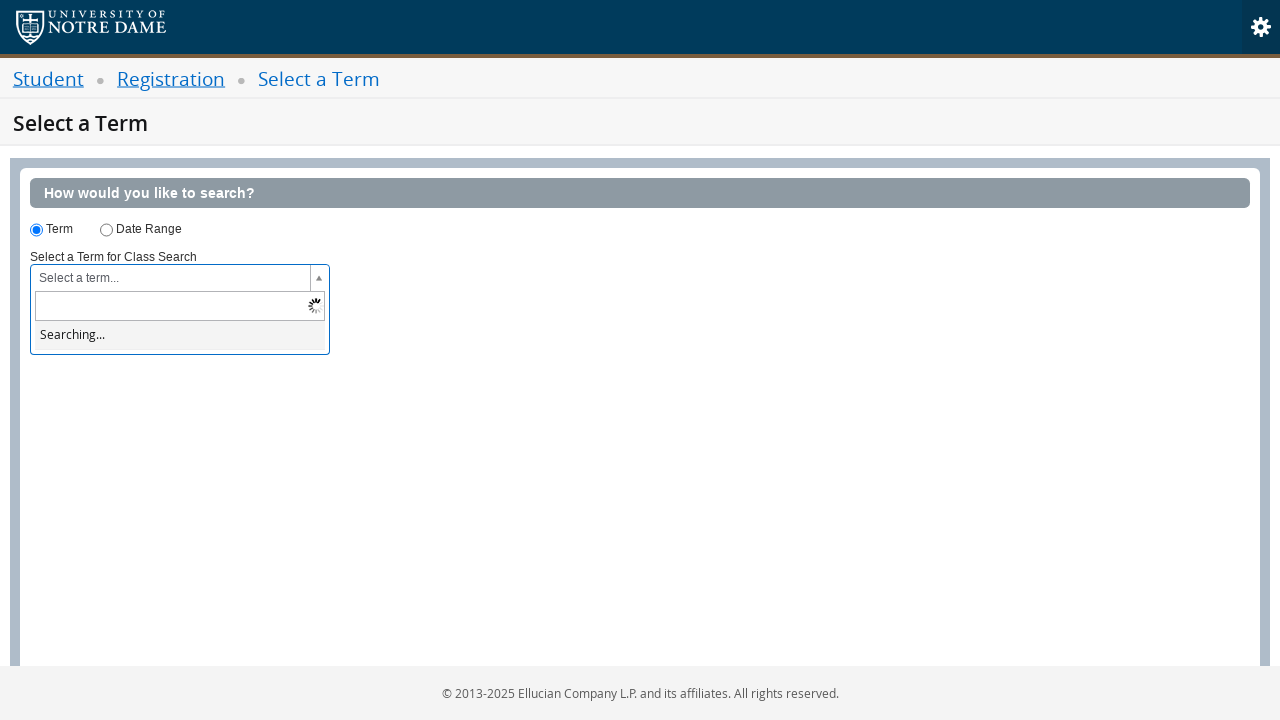

Filled term search field with 'Fall Semester 2025' on #s2id_autogen1_search
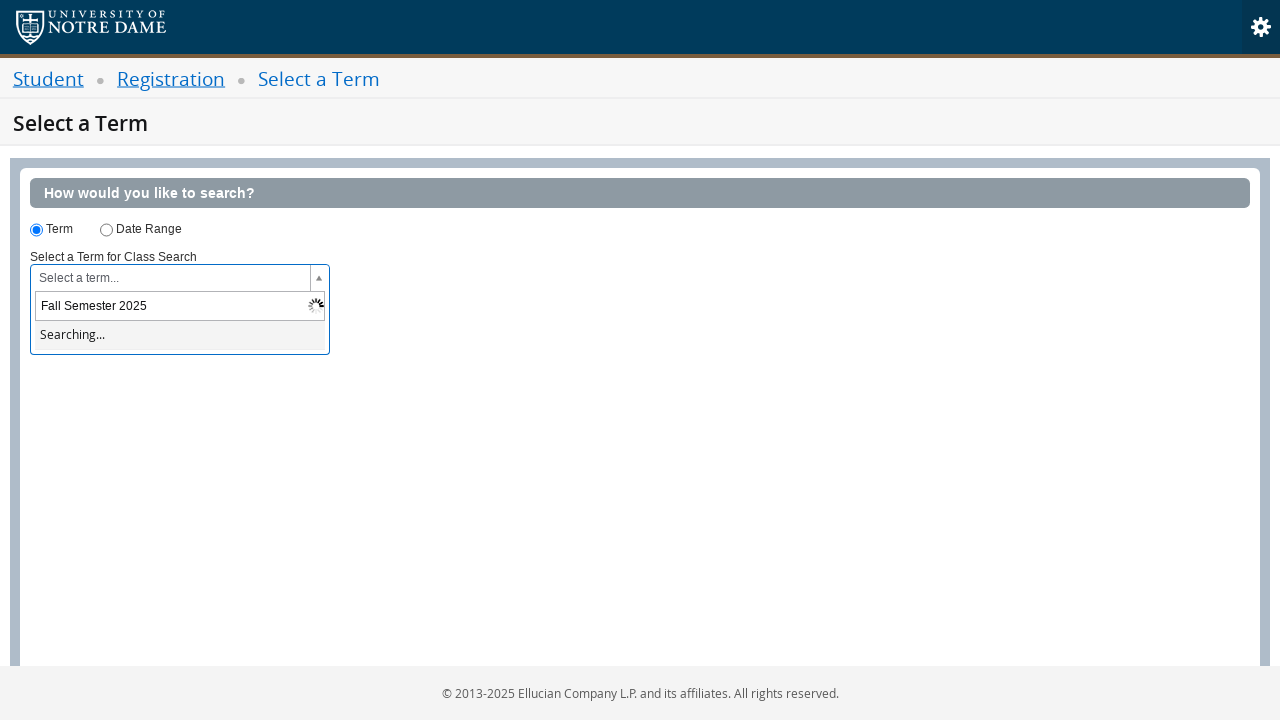

Waited 2 seconds for dropdown to populate
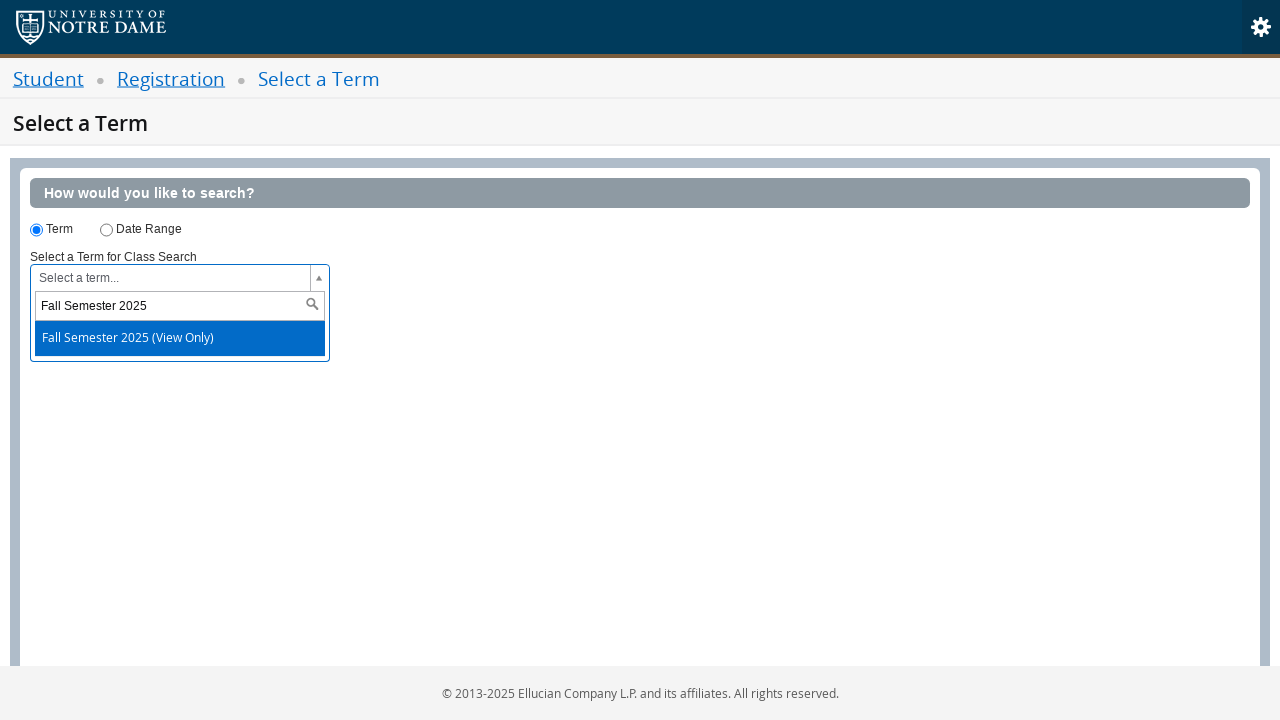

Pressed Enter to select term
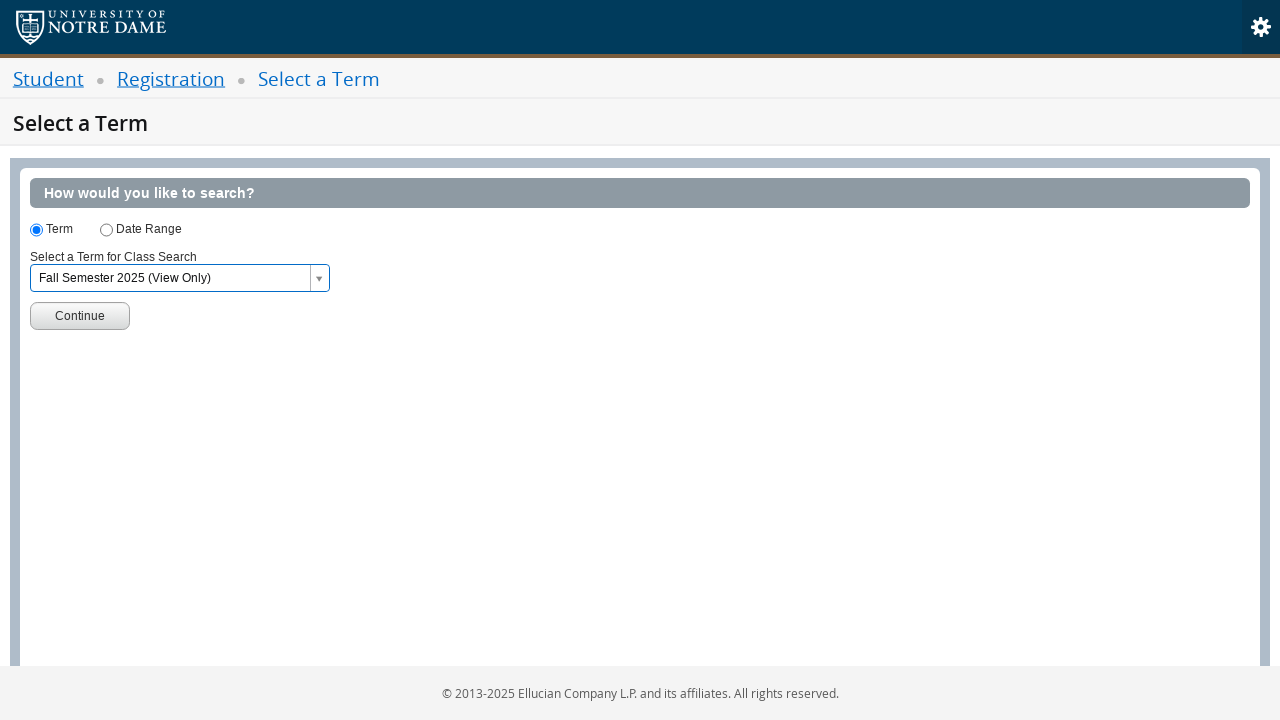

Clicked Continue button at (80, 316) on button:has-text("Continue")
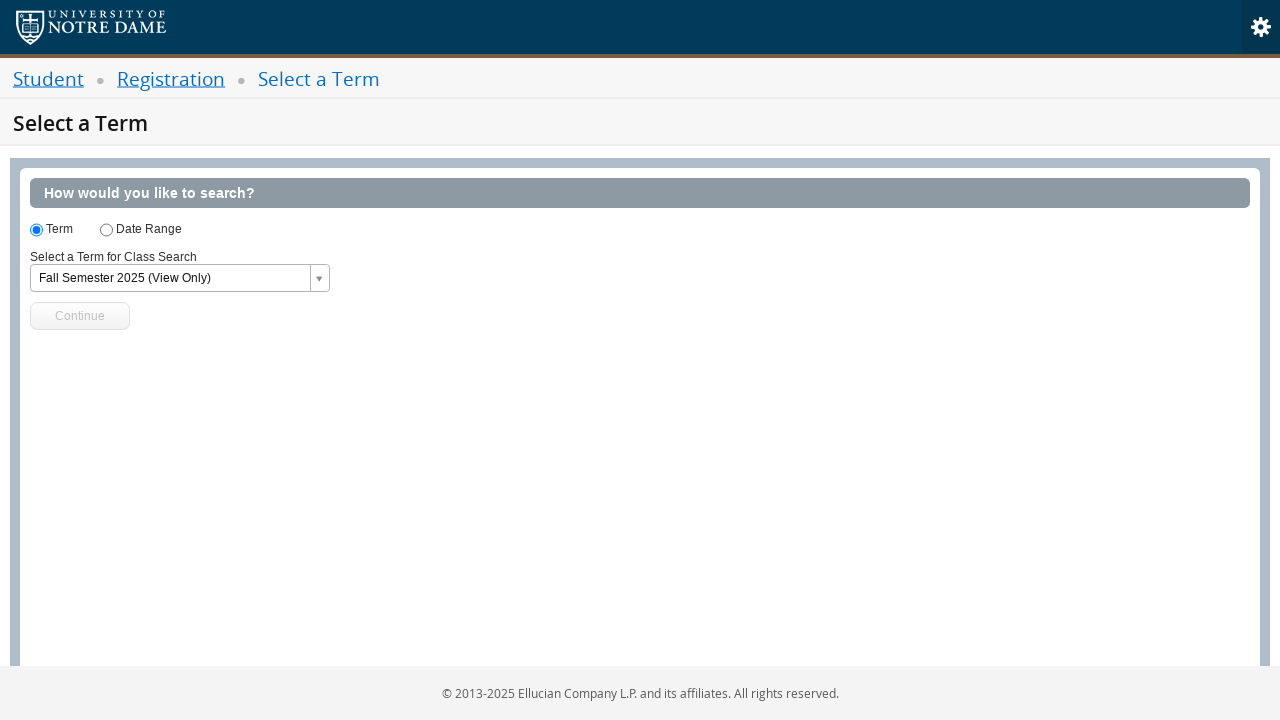

Course search input field became visible
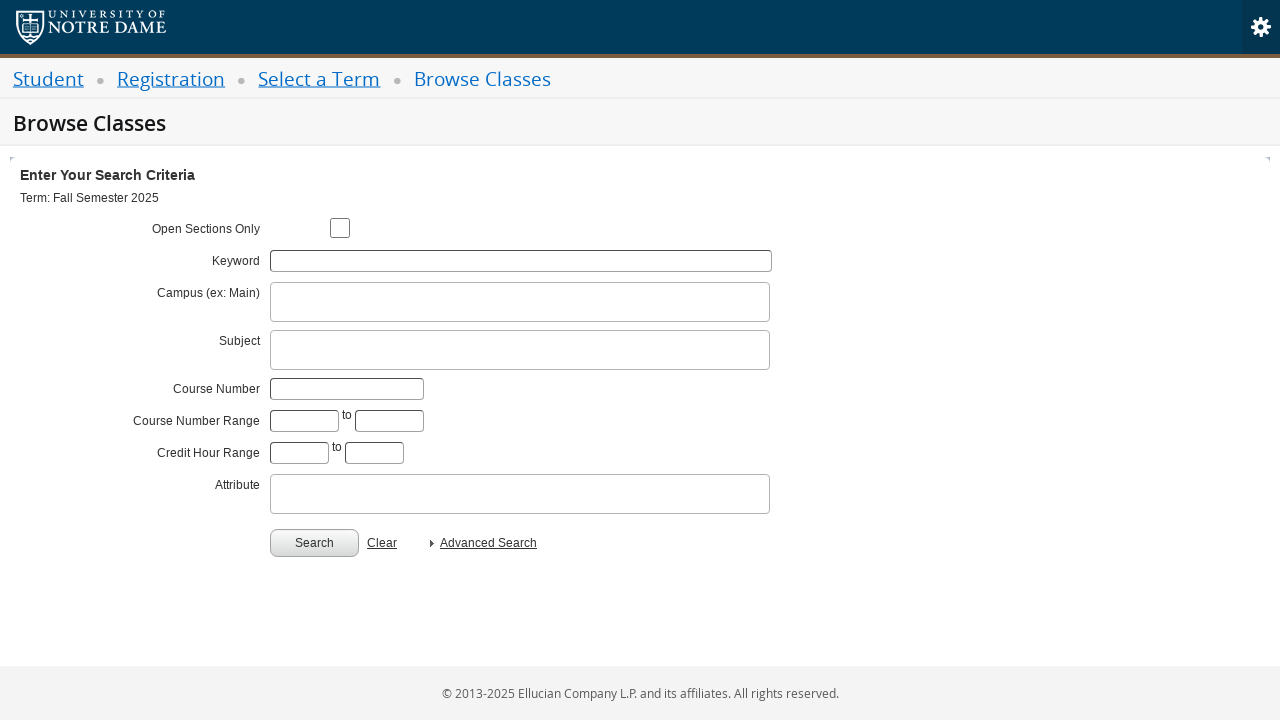

Filled course search field with course number '10929' on #txt_keywordlike
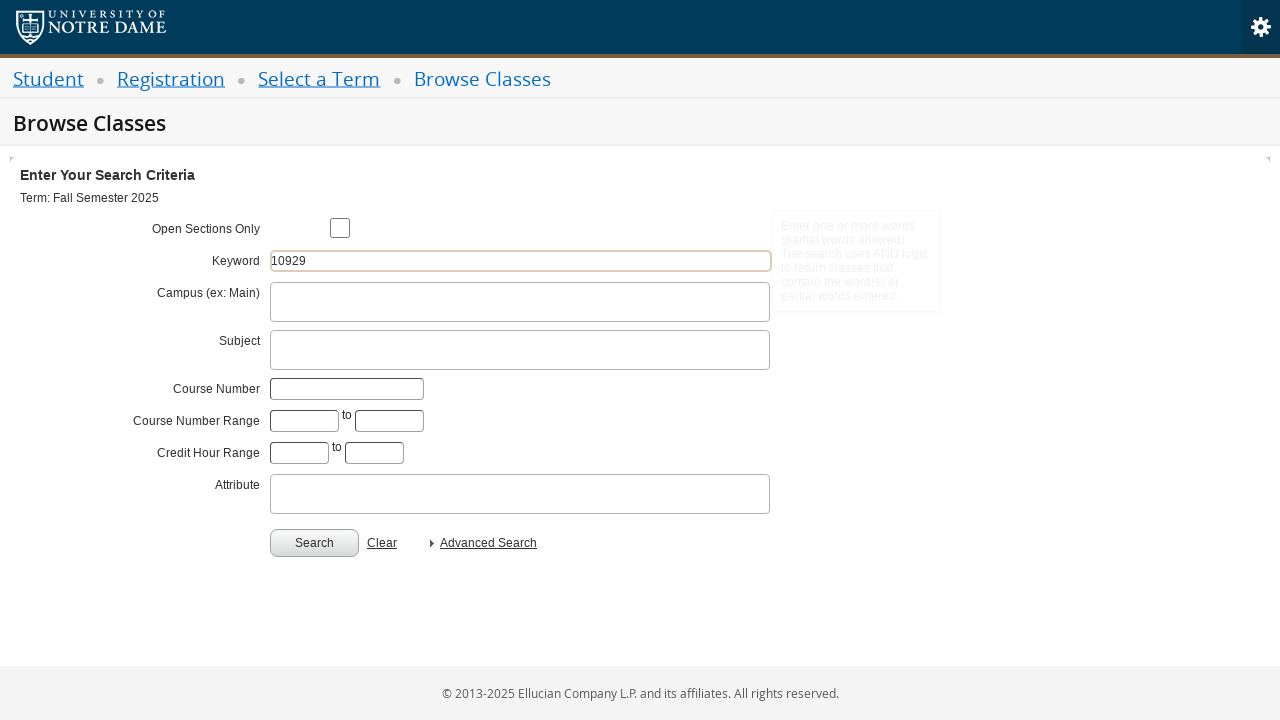

Clicked Search button to search for course at (314, 543) on button:has-text("Search")
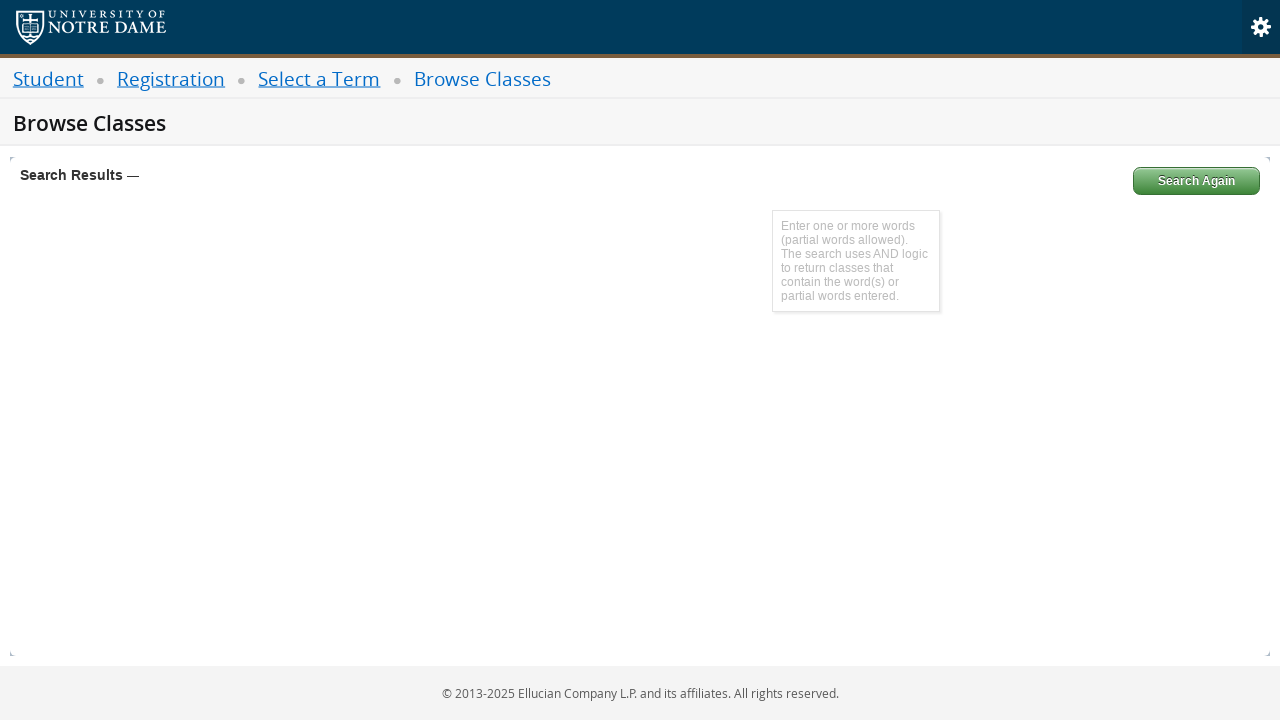

Course search results loaded
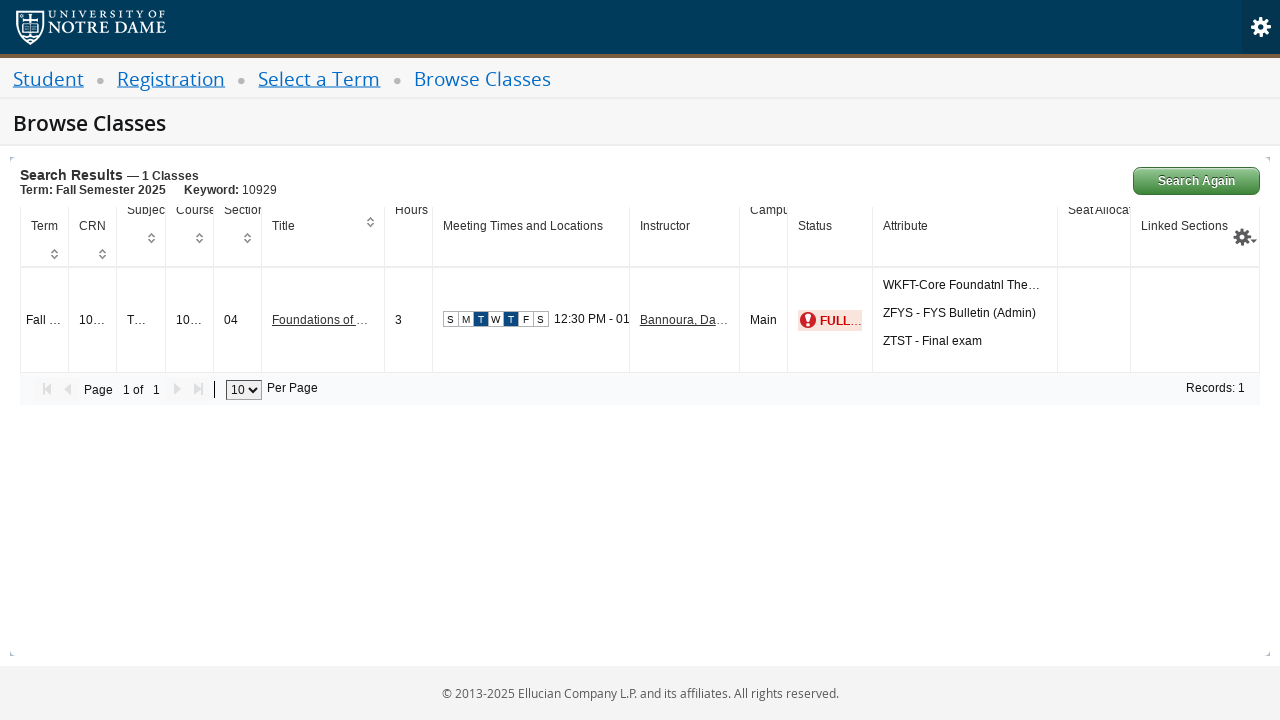

Course status element is present
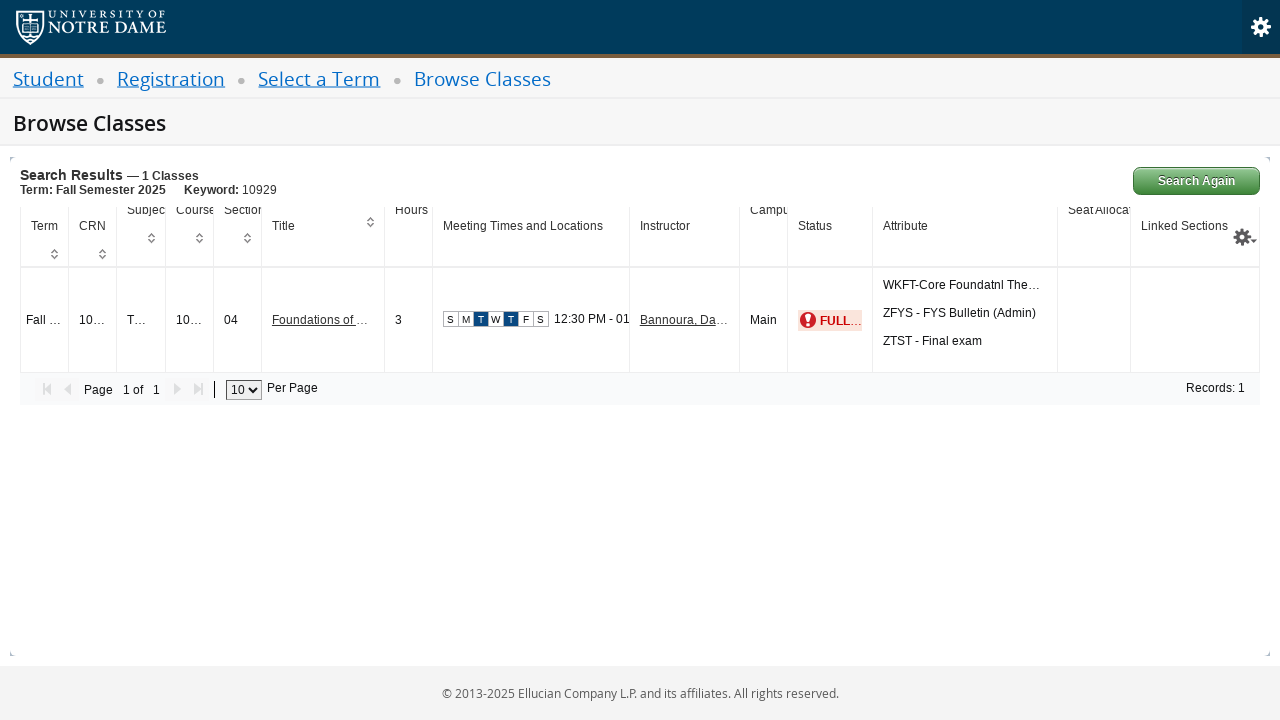

Course title element is present
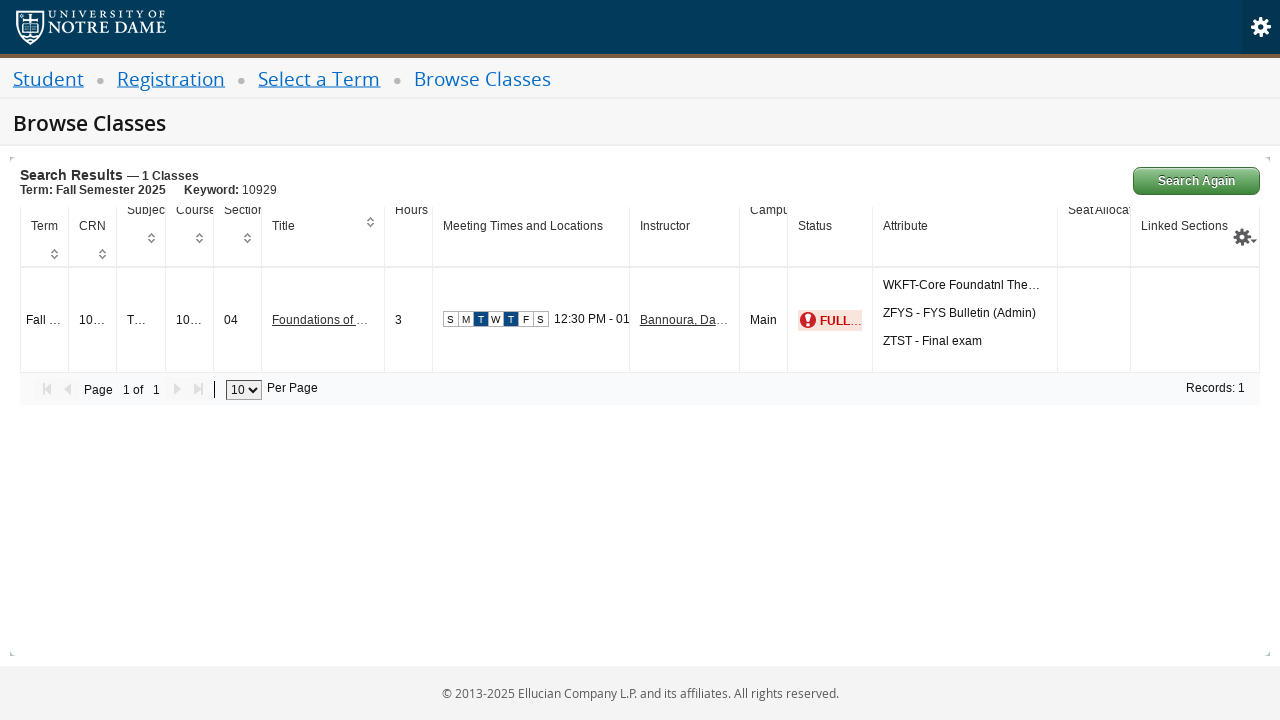

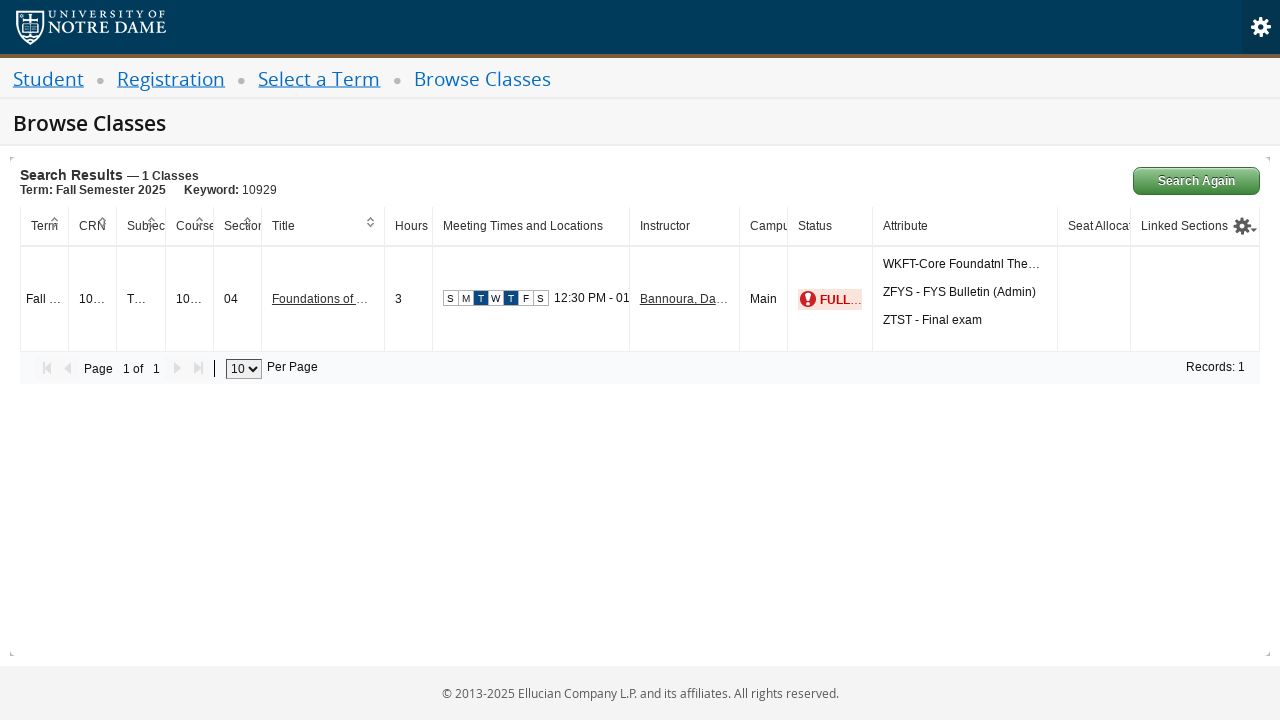